Tests that entering text instead of a number displays the correct error message "Please enter a number"

Starting URL: https://acctabootcamp.github.io/site/tasks/enter_a_number

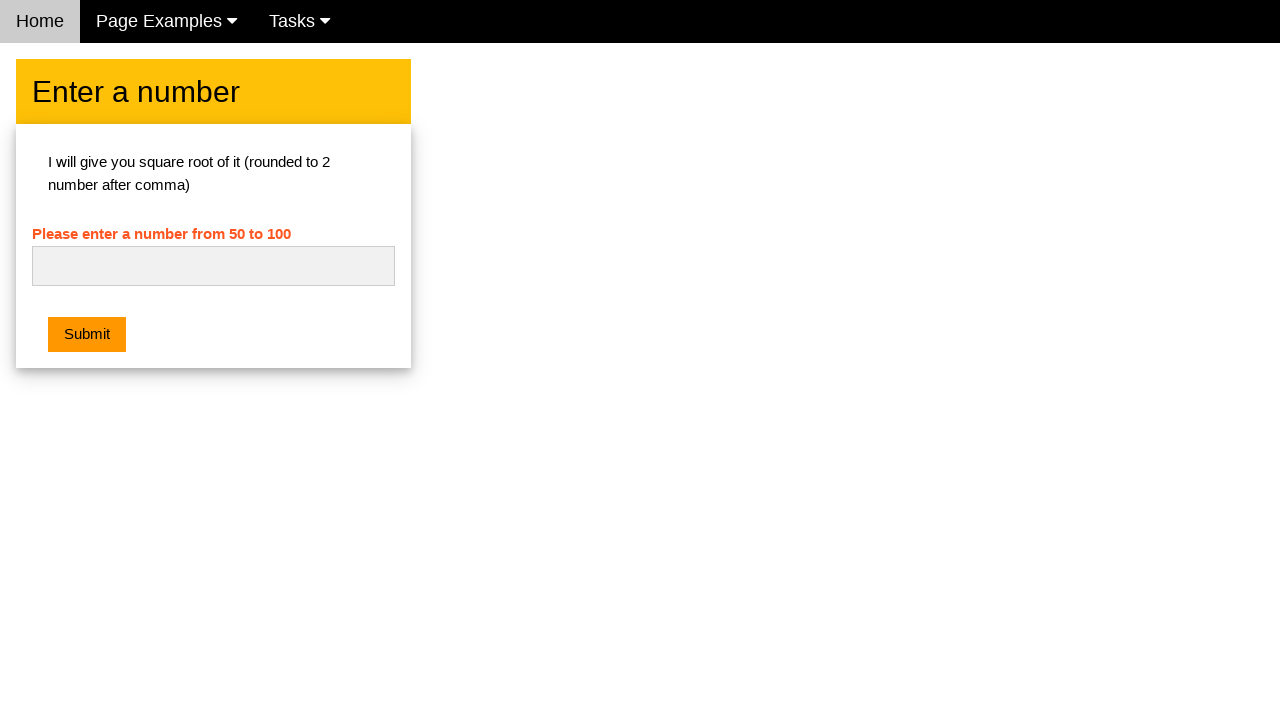

Navigated to enter_a_number task page
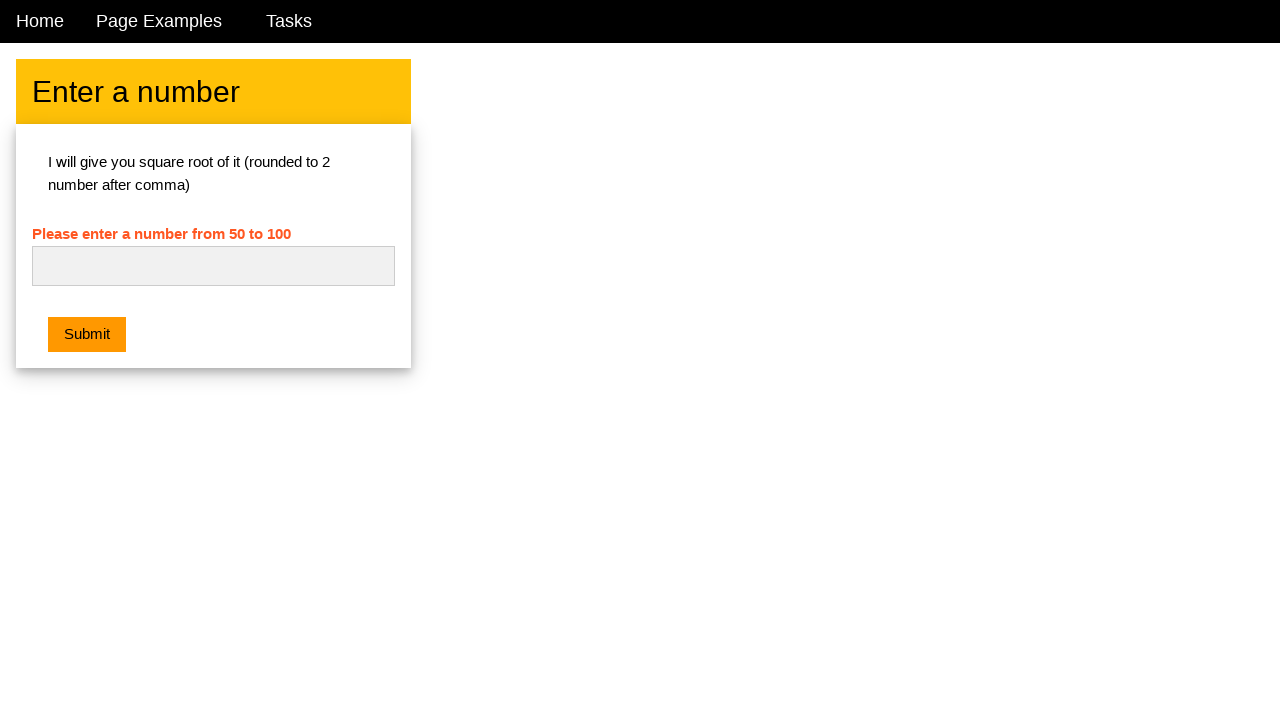

Cleared the number input field on #numb
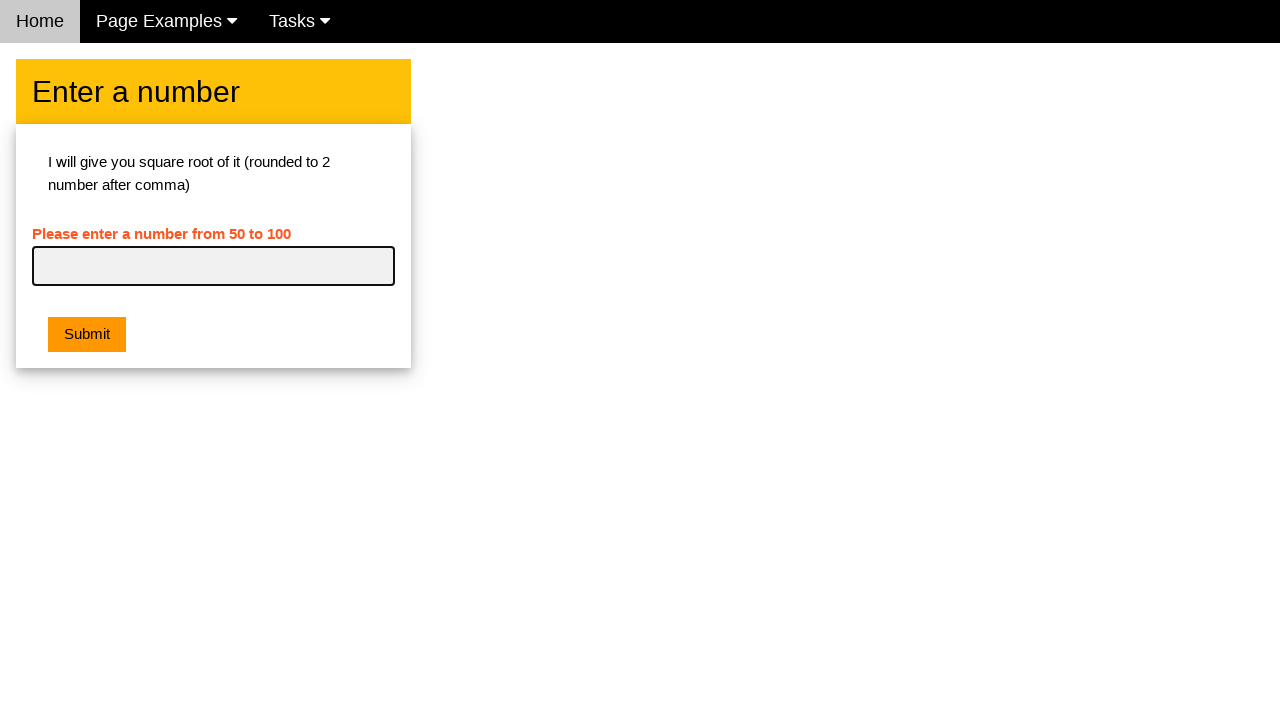

Entered text 'abc' instead of a number on #numb
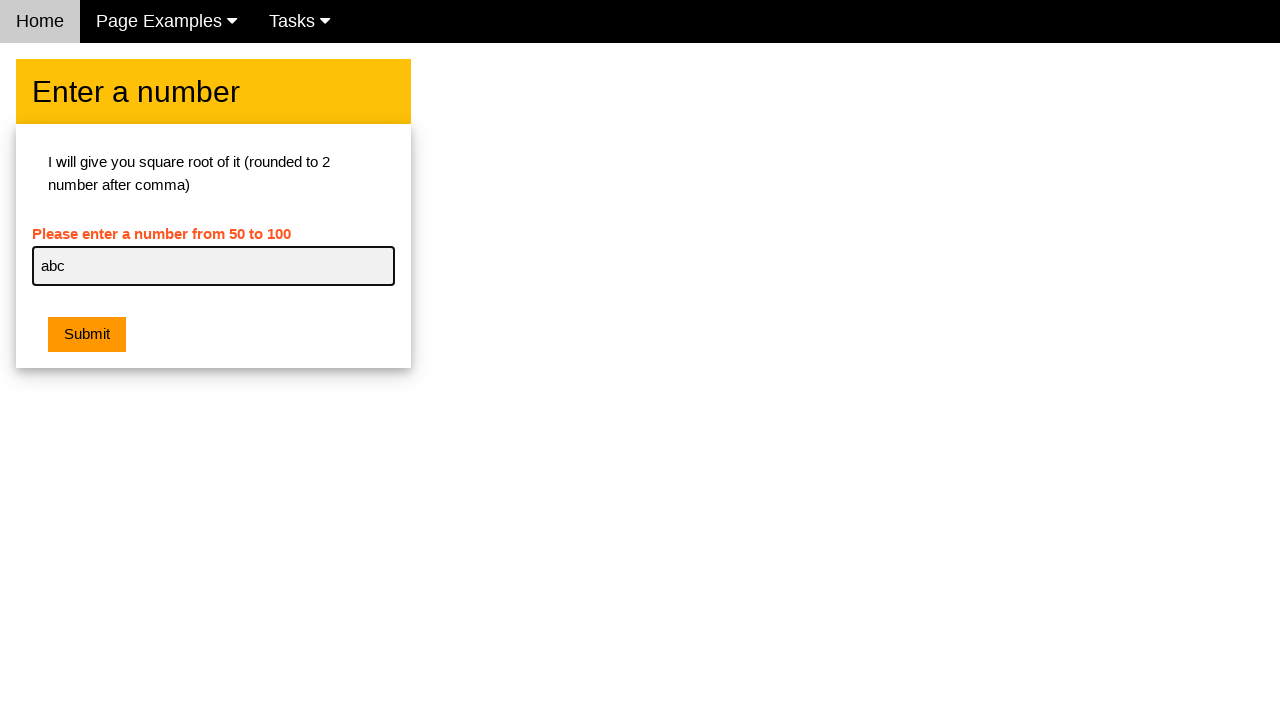

Clicked submit button at (87, 335) on .w3-btn
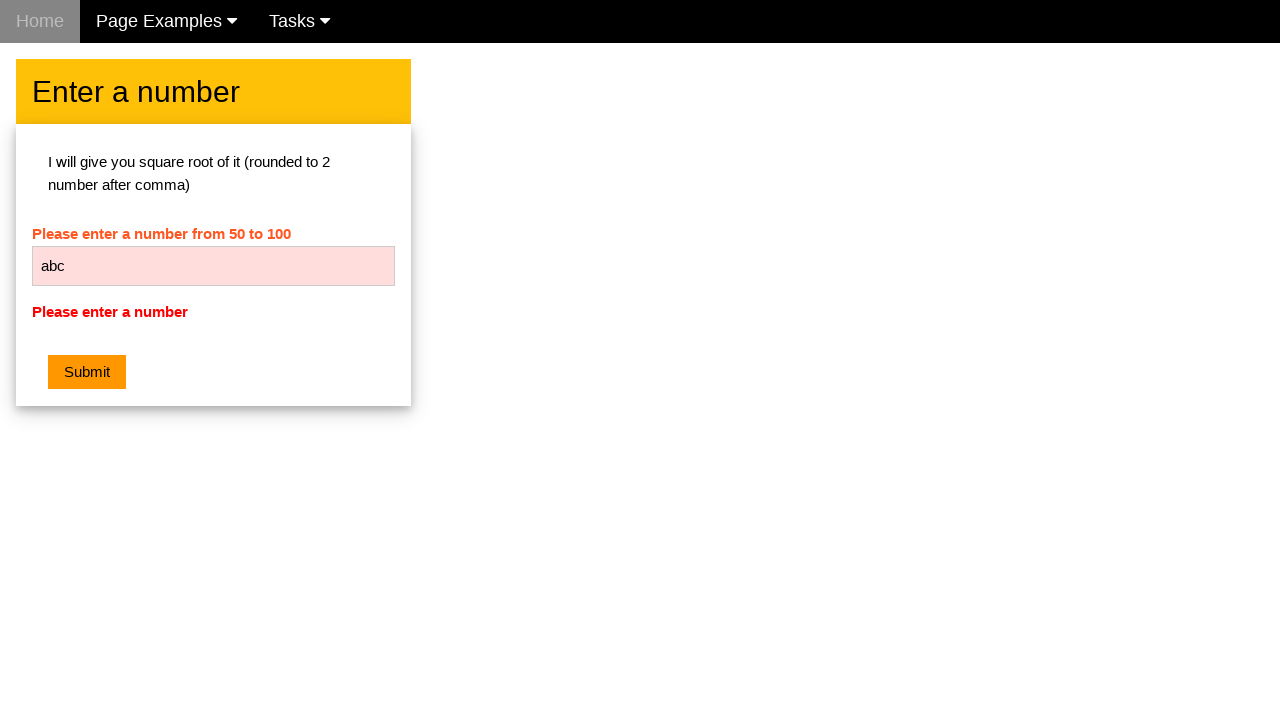

Error message element became visible
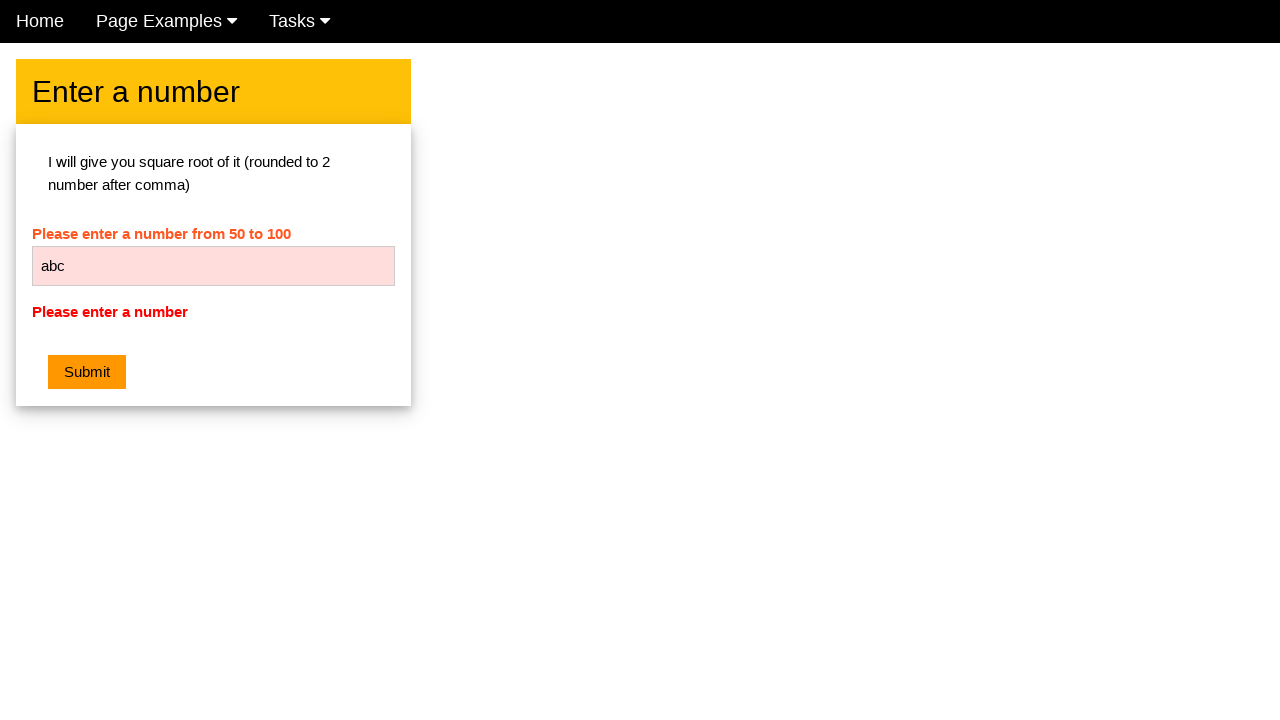

Verified error message displays 'Please enter a number'
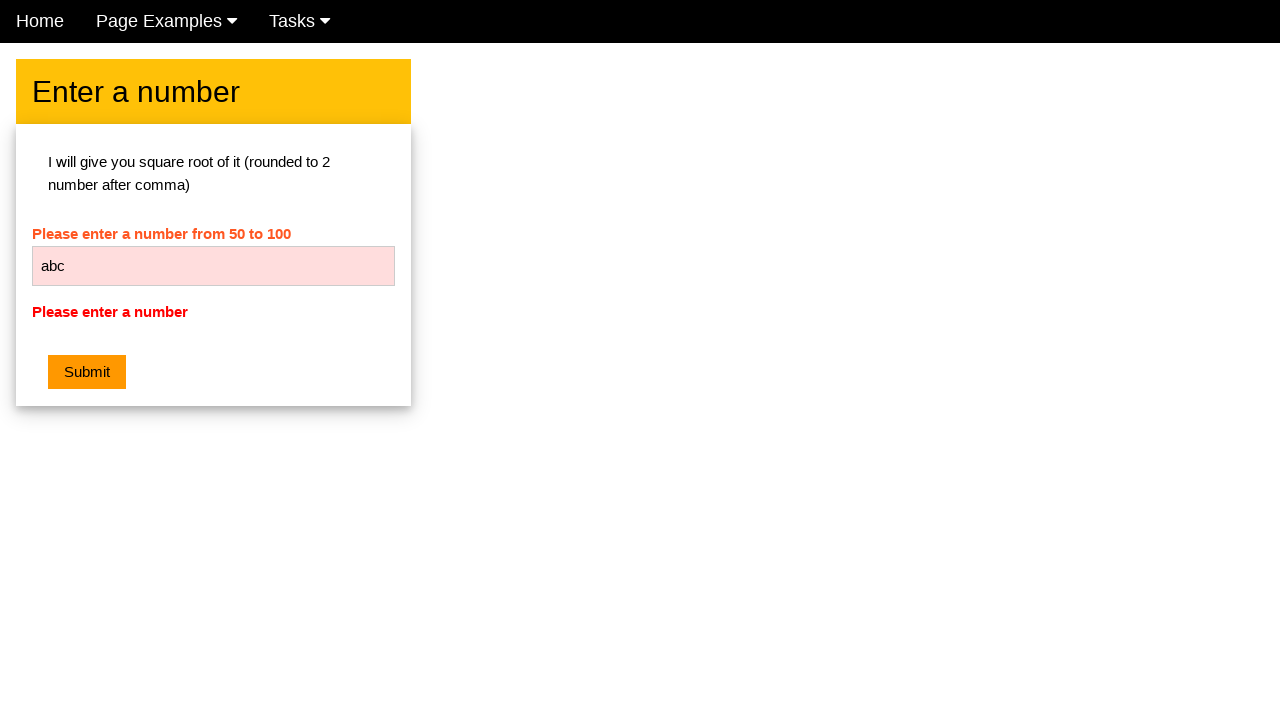

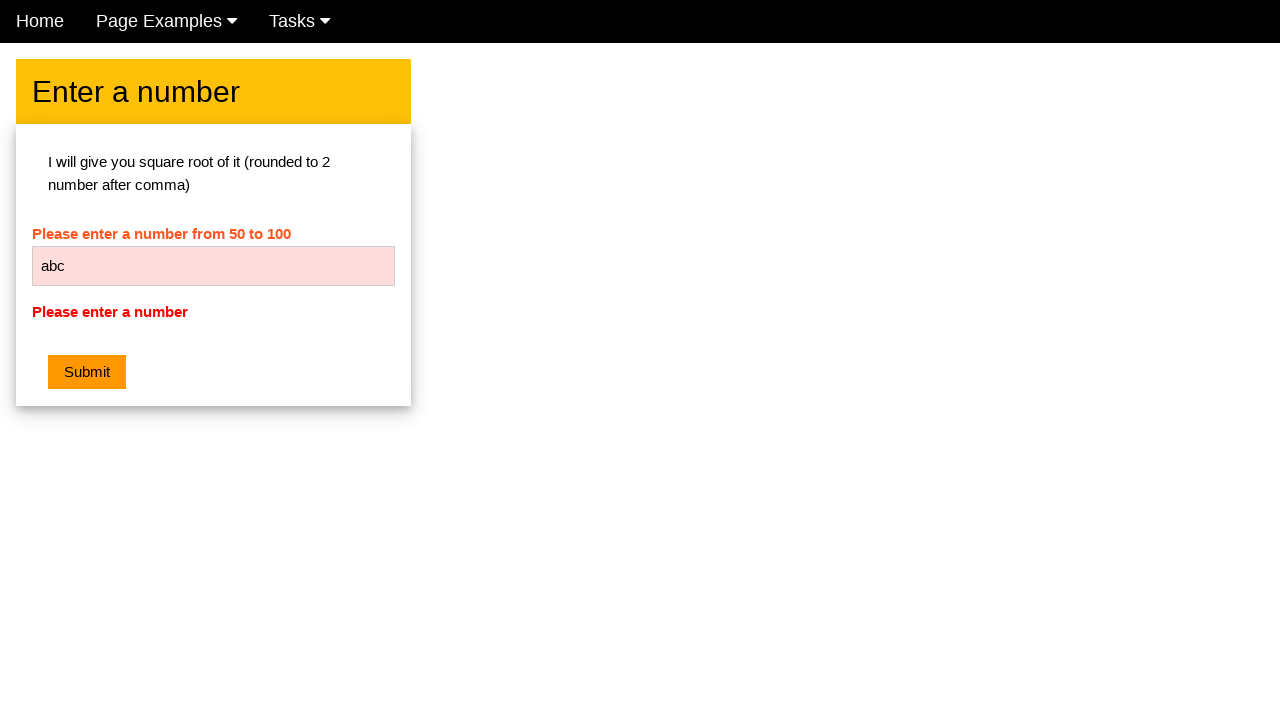